Tests an e-commerce product search and cart functionality by searching for products, verifying results, and adding items to cart

Starting URL: https://rahulshettyacademy.com/seleniumPractise/#/

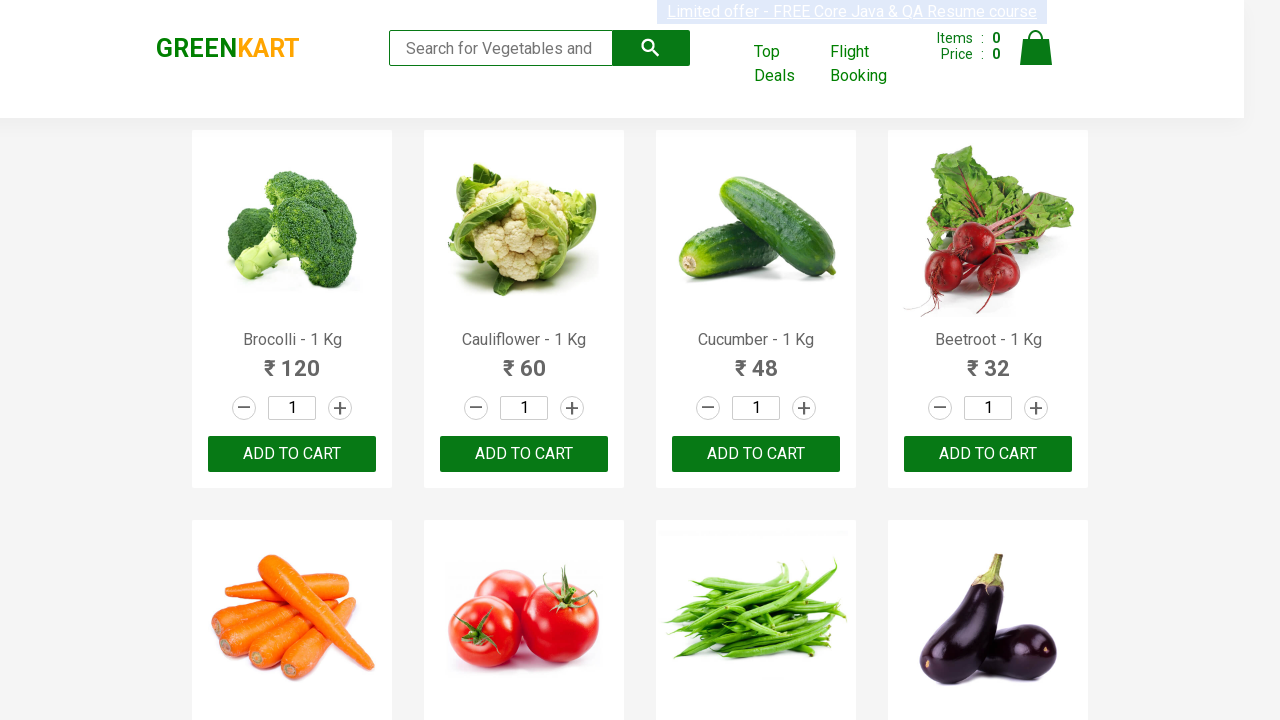

Filled search field with 'ca' on .search-keyword
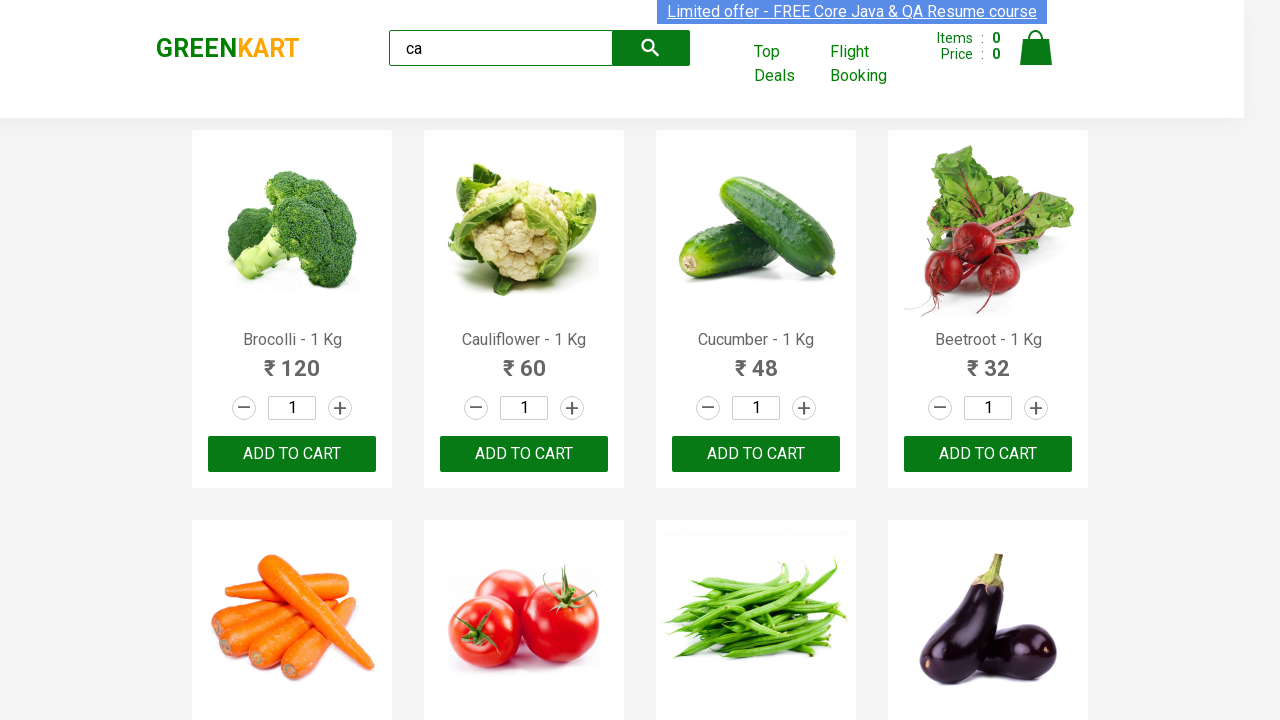

Waited 2 seconds for search results to update
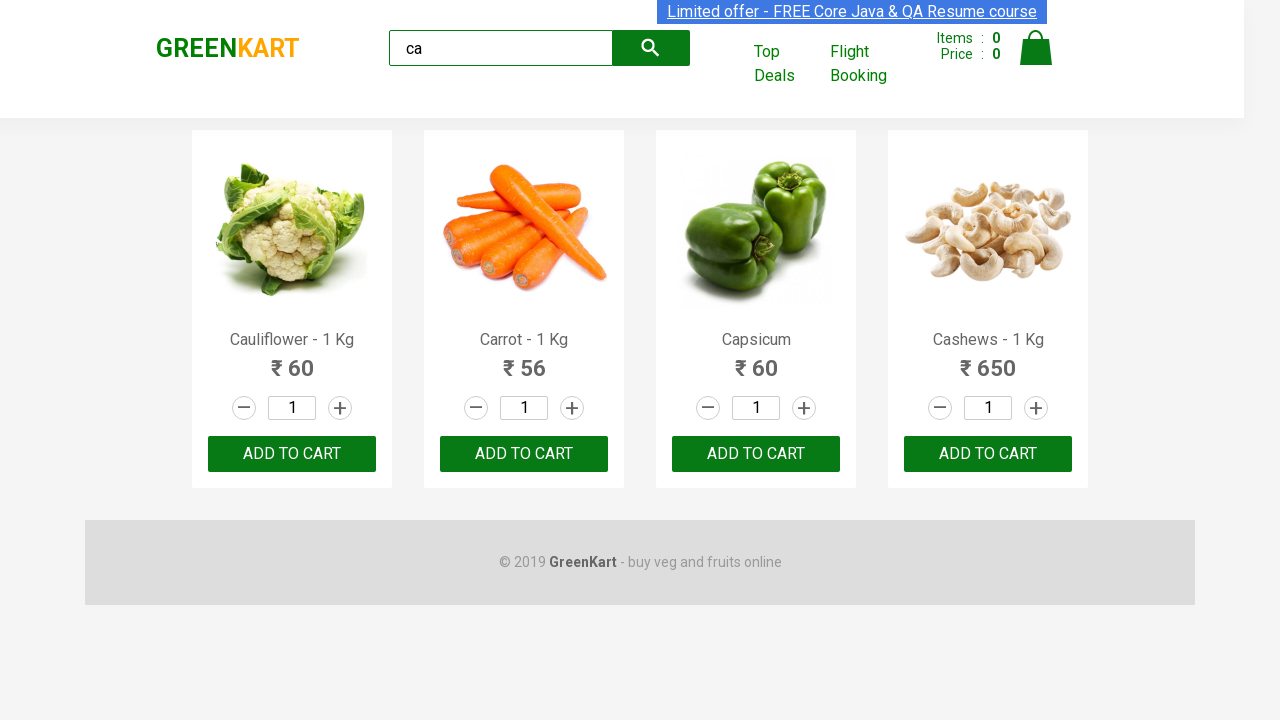

Verified 4 products are visible
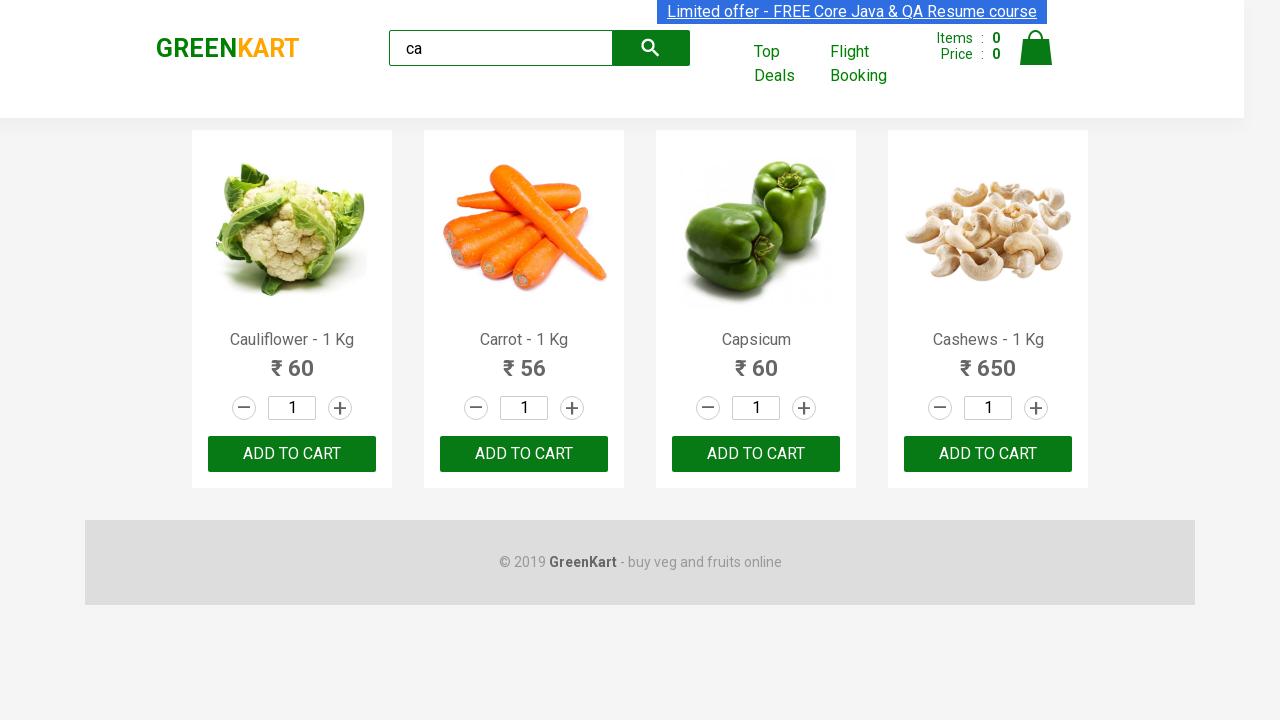

Verified product count using parent-child chaining
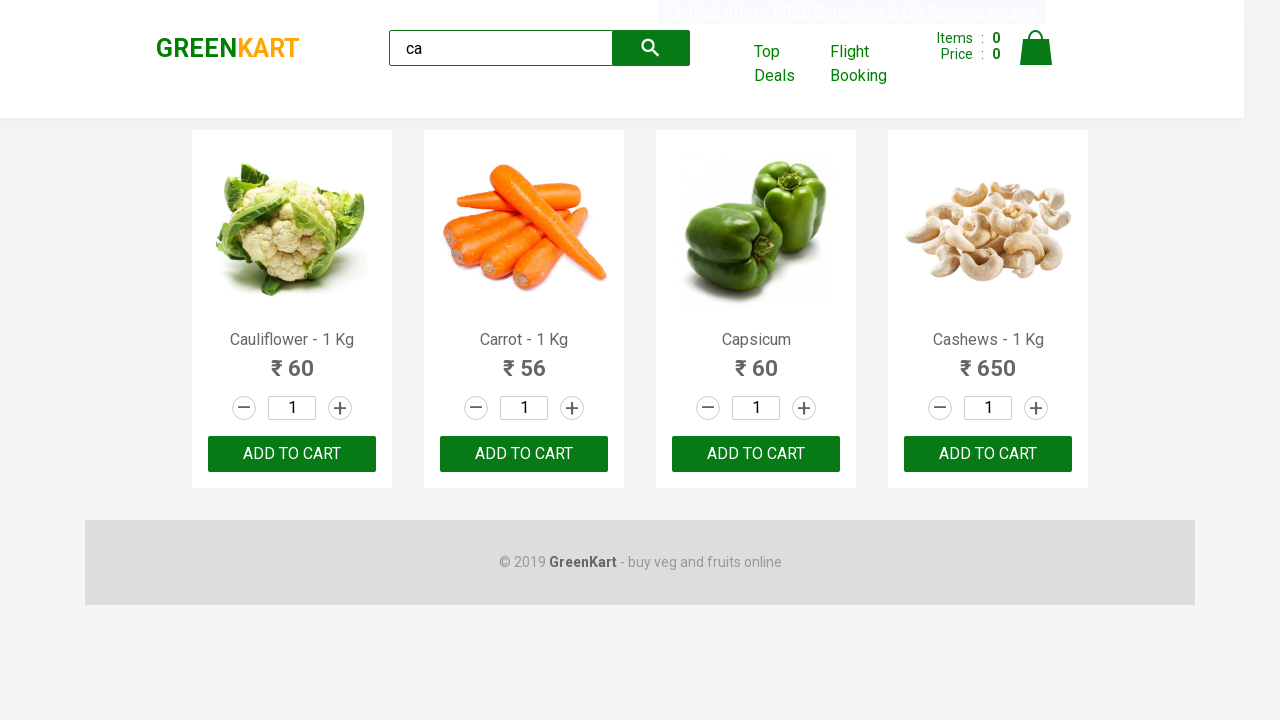

Clicked Add to Cart button on the third product at (756, 454) on .products .product >> nth=2 >> internal:text="ADD TO CART"i
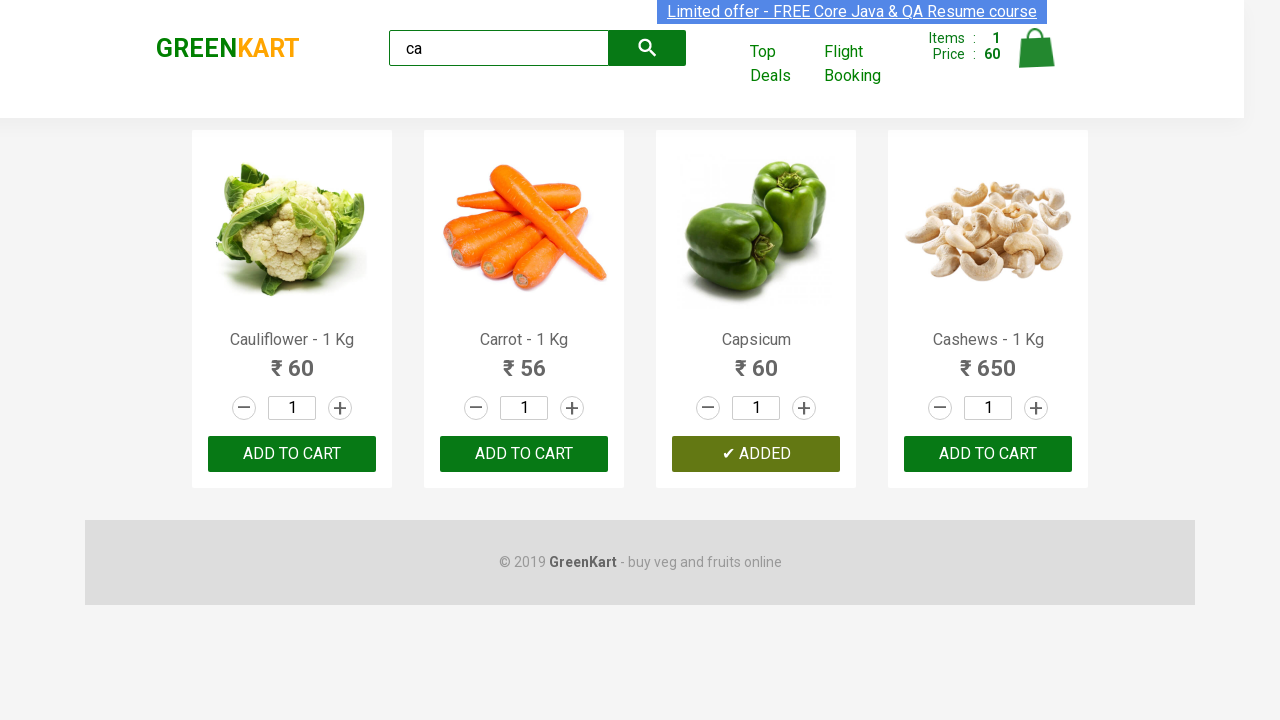

Found and clicked Add to Cart for Cashews product at (988, 454) on .products .product >> nth=3 >> button
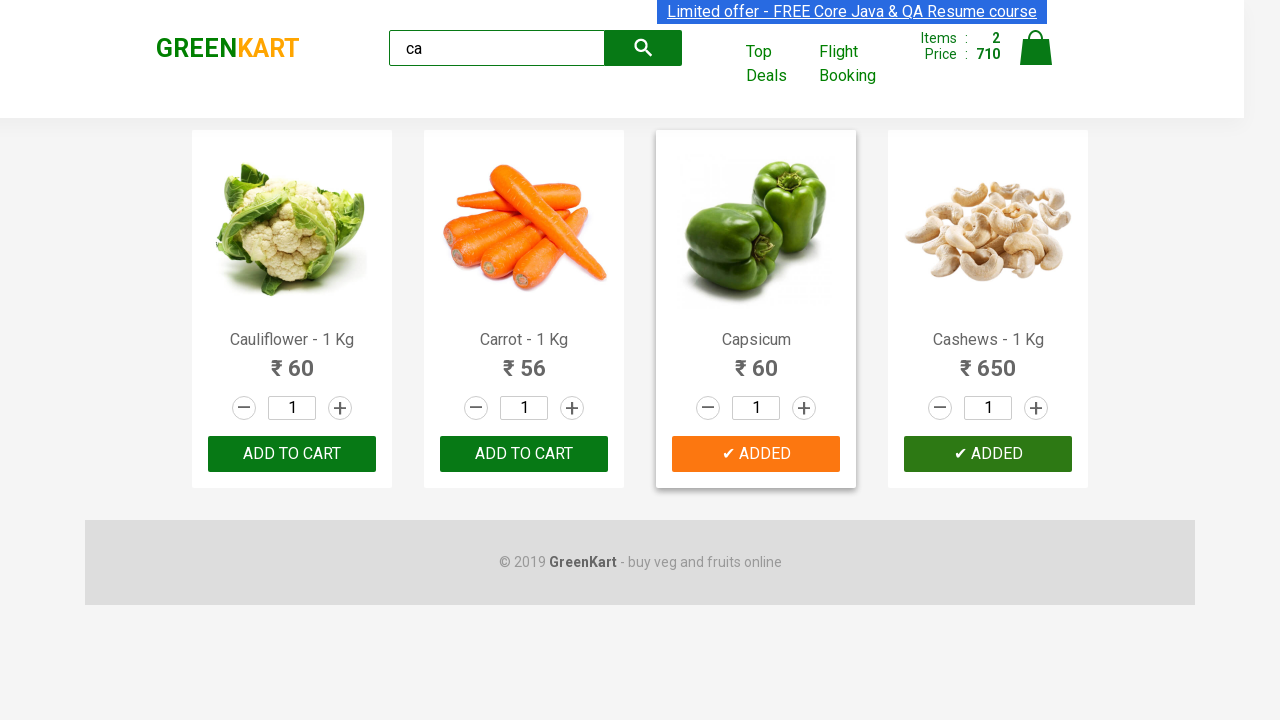

Verified brand logo text is 'GREENKART'
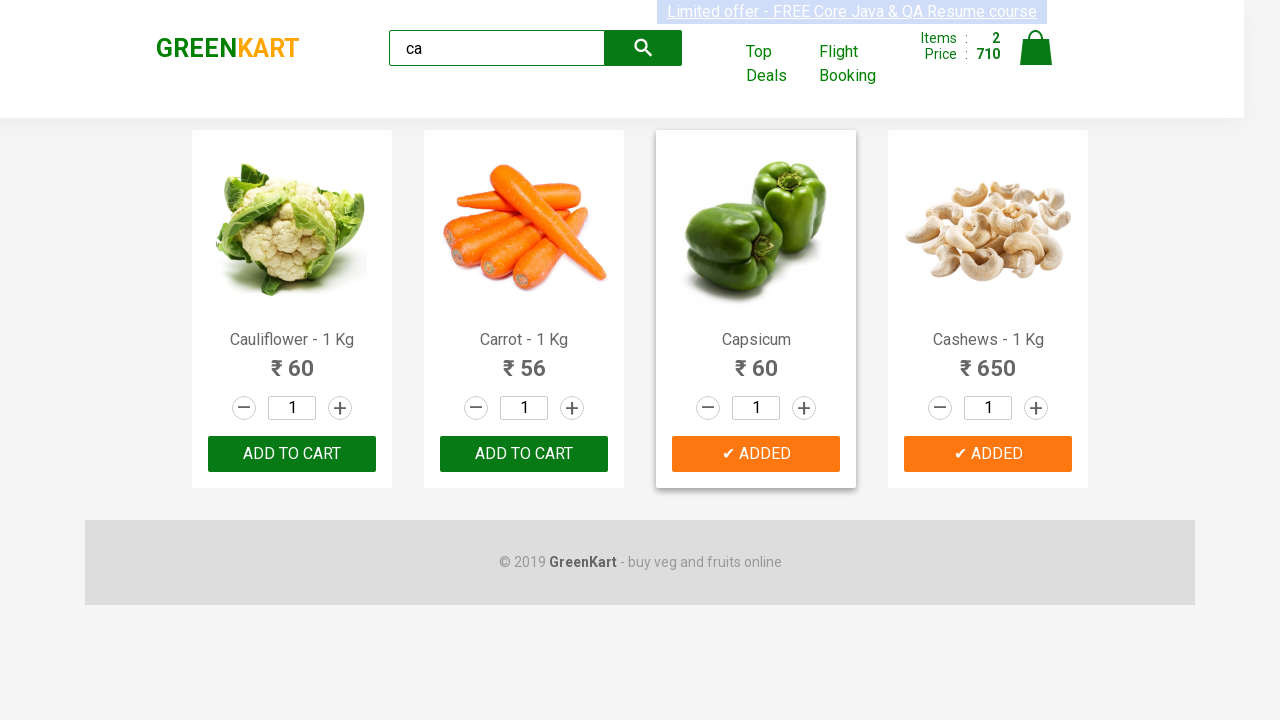

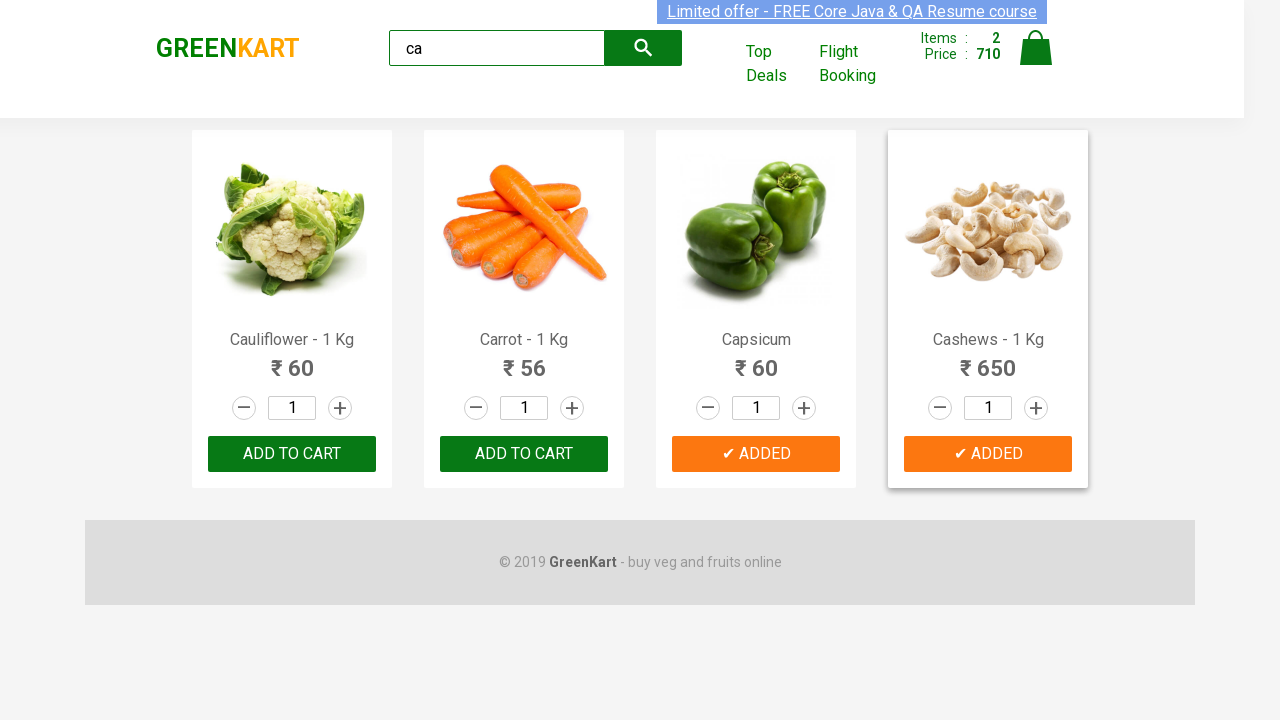